Tests browser alert prompt functionality by clicking a button to trigger an alert, entering a name into the prompt, accepting it, and verifying the result text displays correctly

Starting URL: https://demoqa.com/alerts

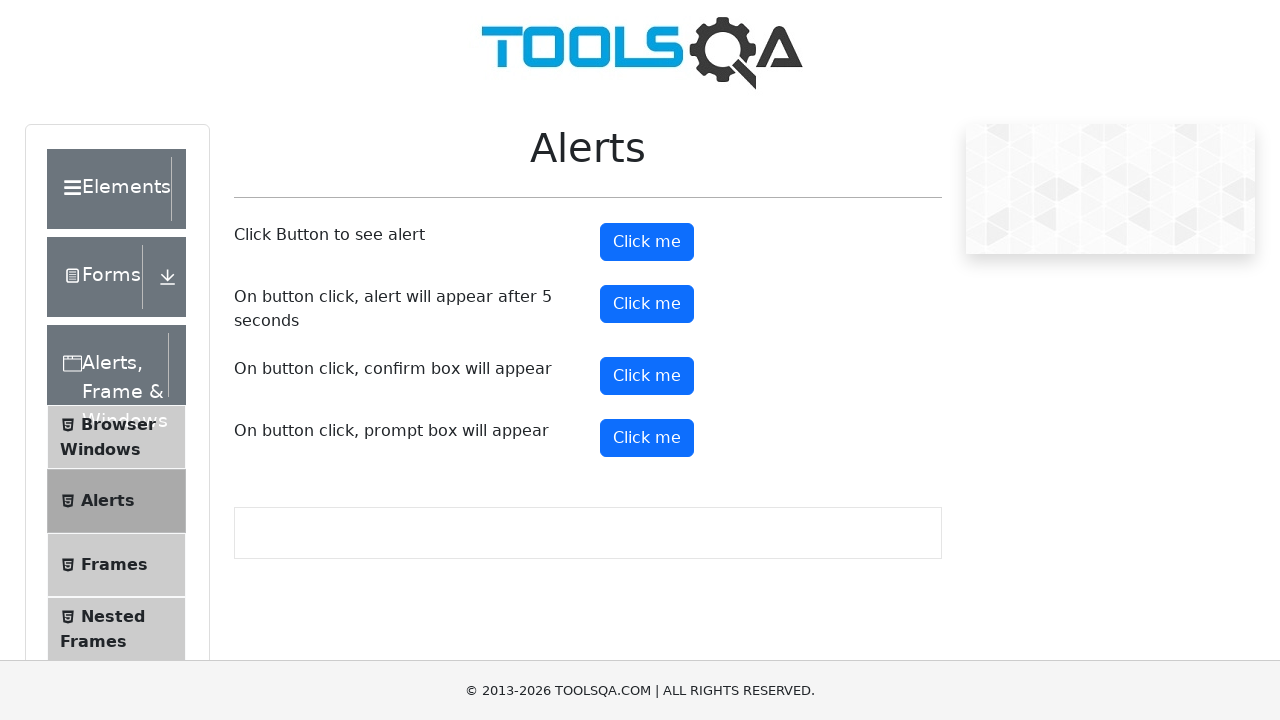

Scrolled prompt button into view
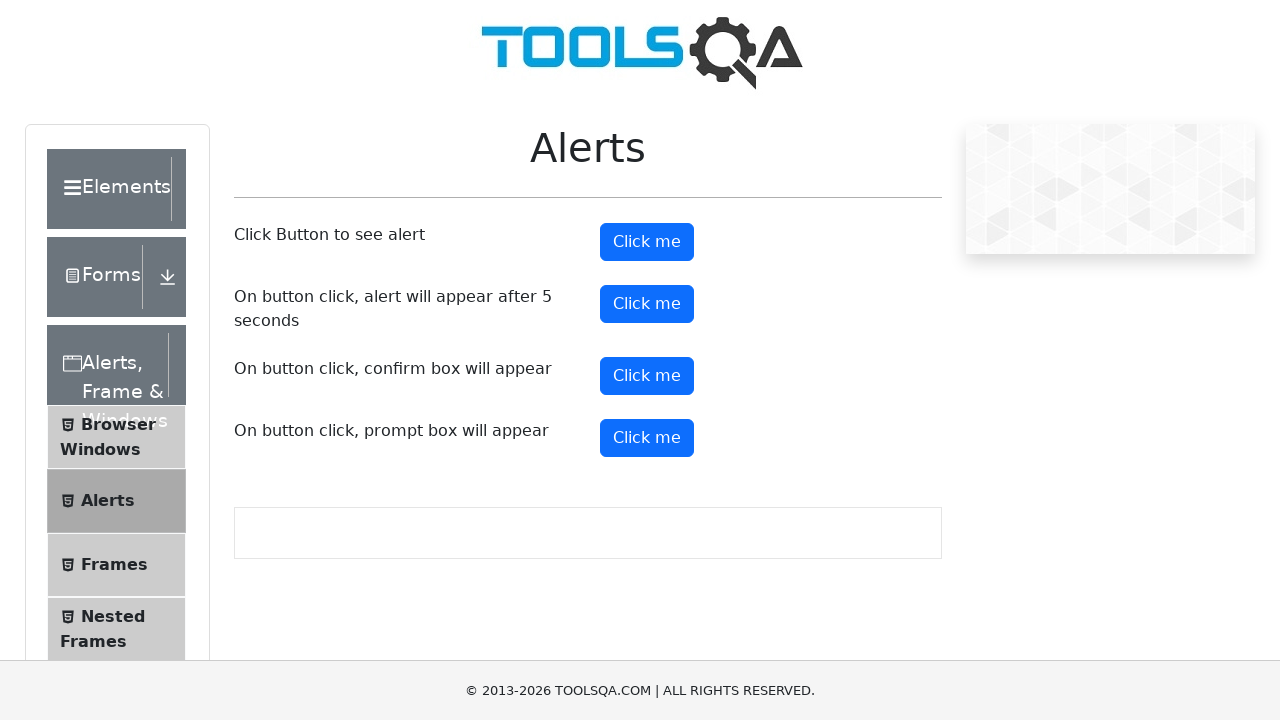

Set up dialog handler to accept prompt with 'Nik'
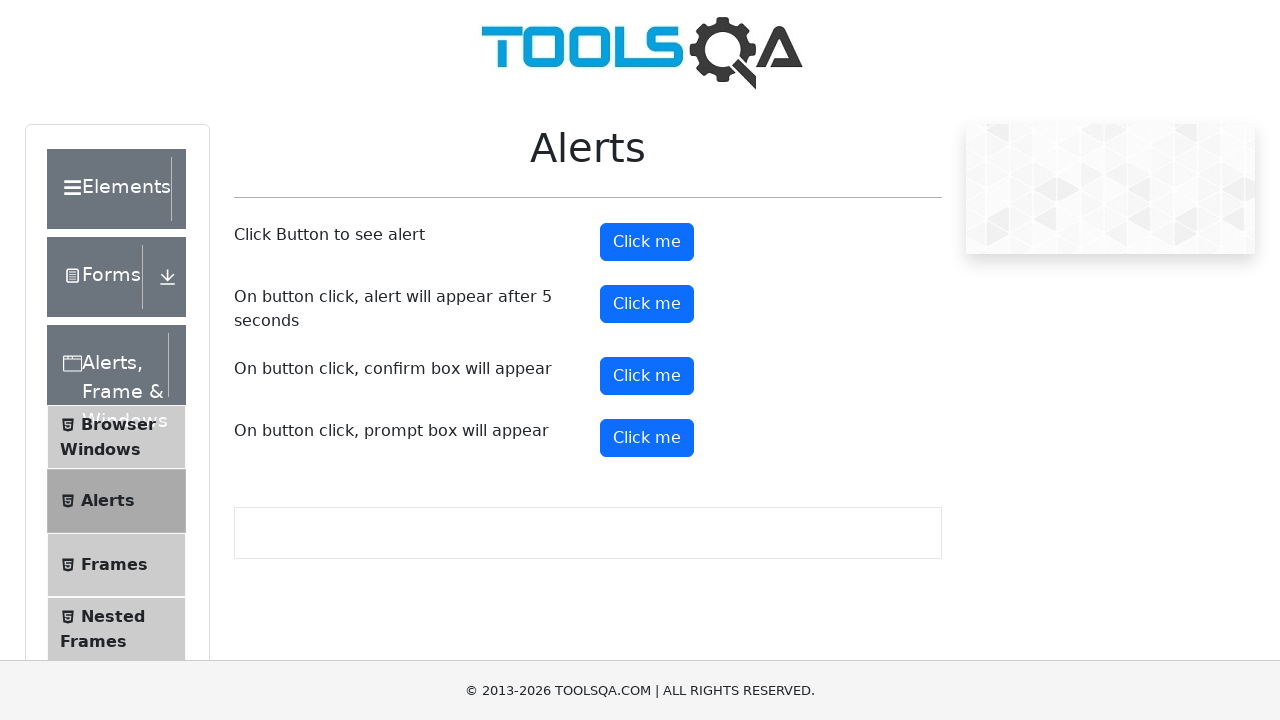

Clicked prompt button to trigger alert at (647, 438) on xpath=//button[@id='promtButton']
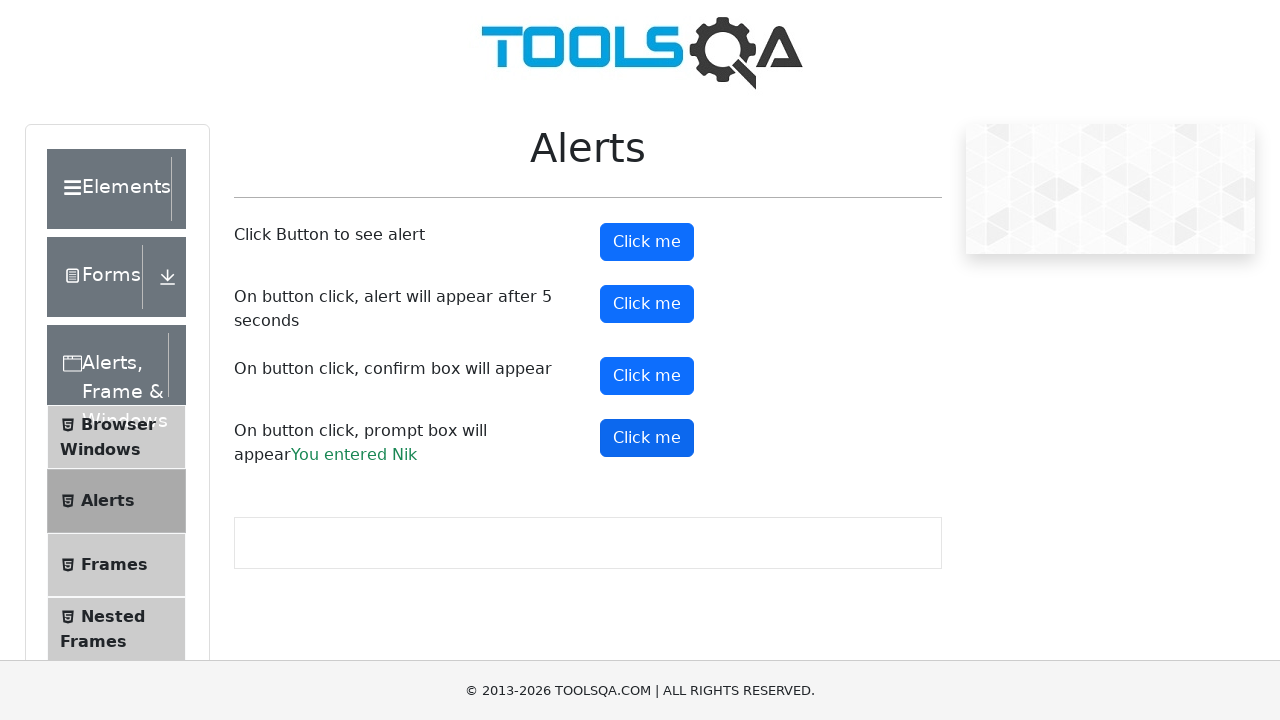

Prompt result text became visible
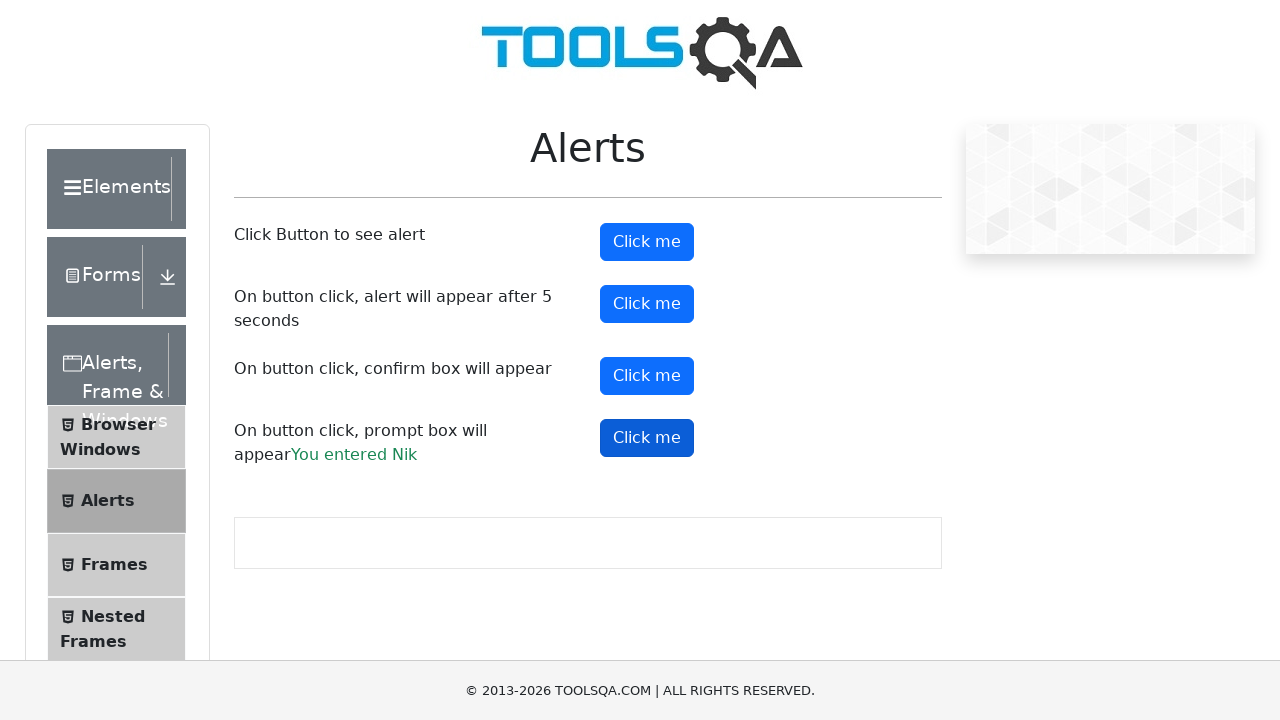

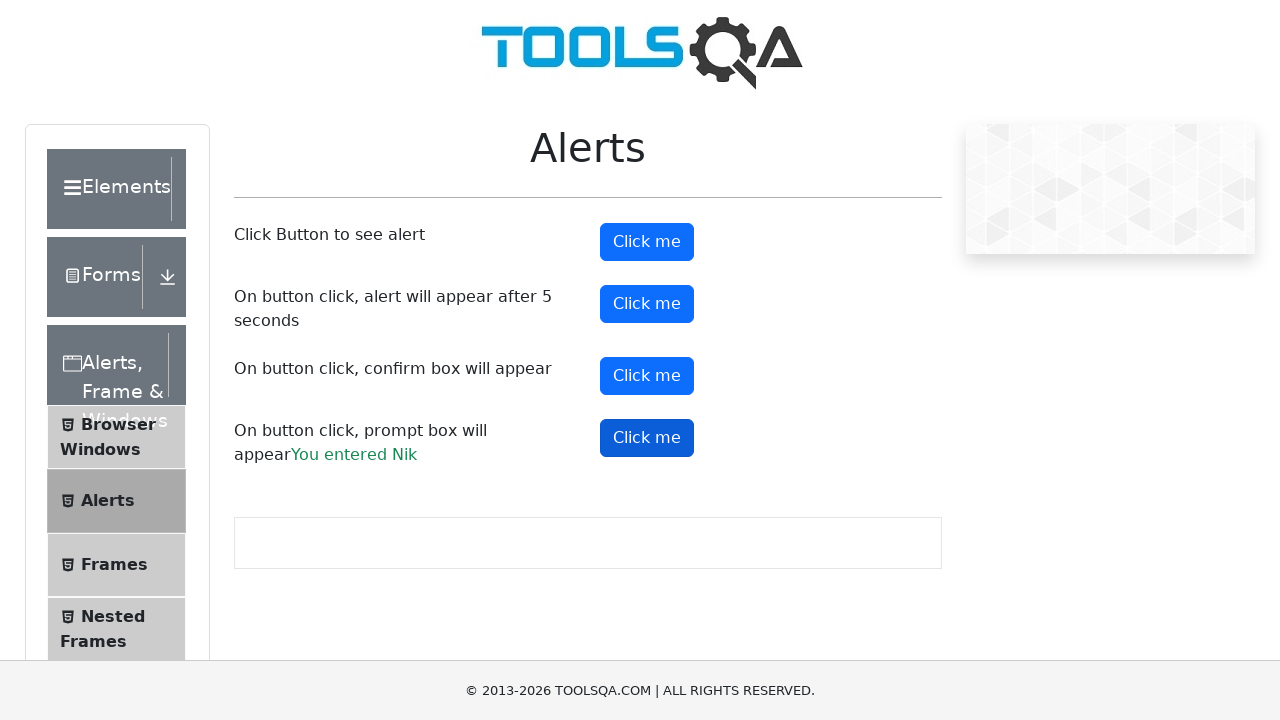